Tests a select dropdown menu by selecting an option by value and verifying the selection

Starting URL: https://dineshvelhal.github.io/testautomation-playground/forms.html

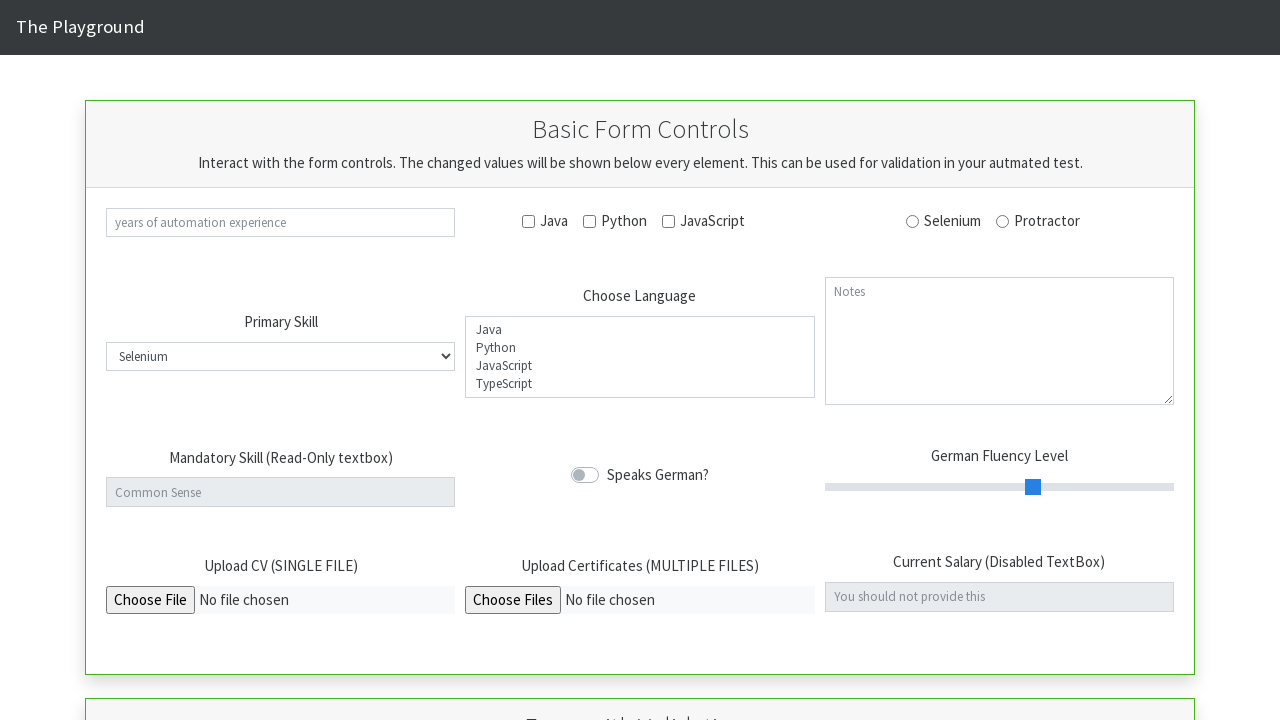

Select dropdown menu became visible
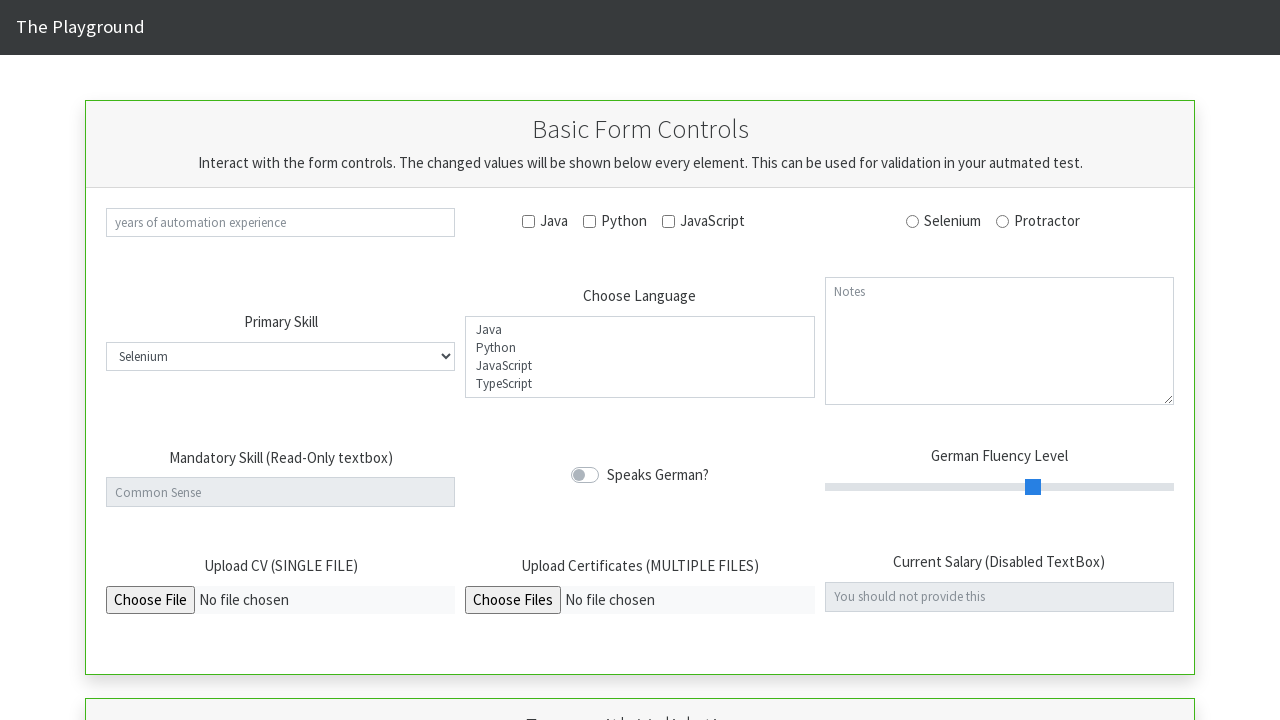

Selected 'python' option from dropdown menu on #select_lang
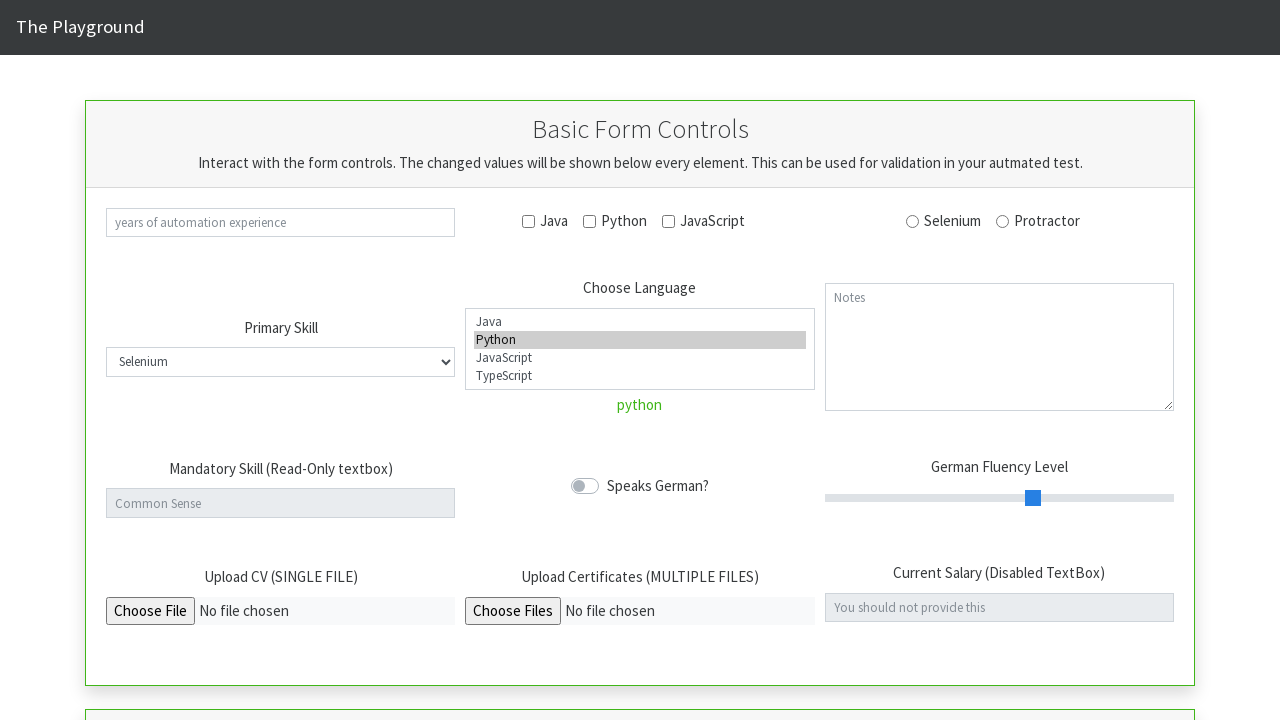

Validation element appeared after selection
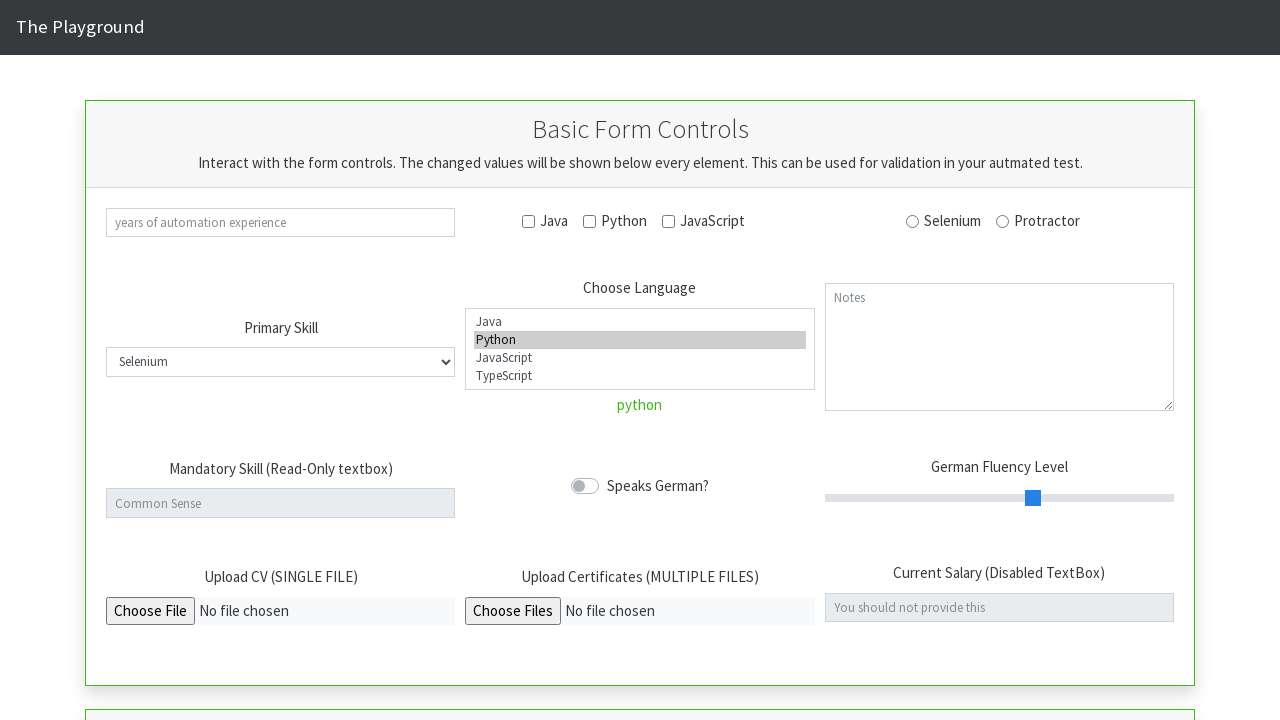

Retrieved selected value: python
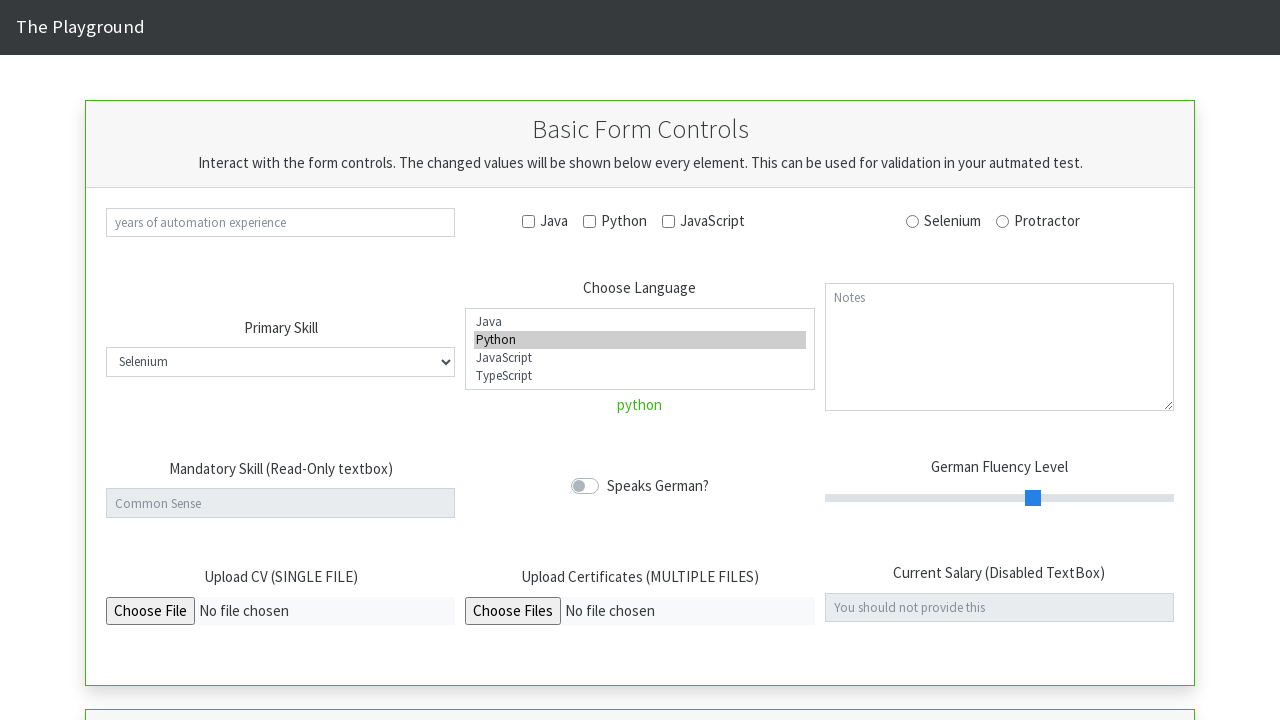

Assertion passed: selected value matches 'python'
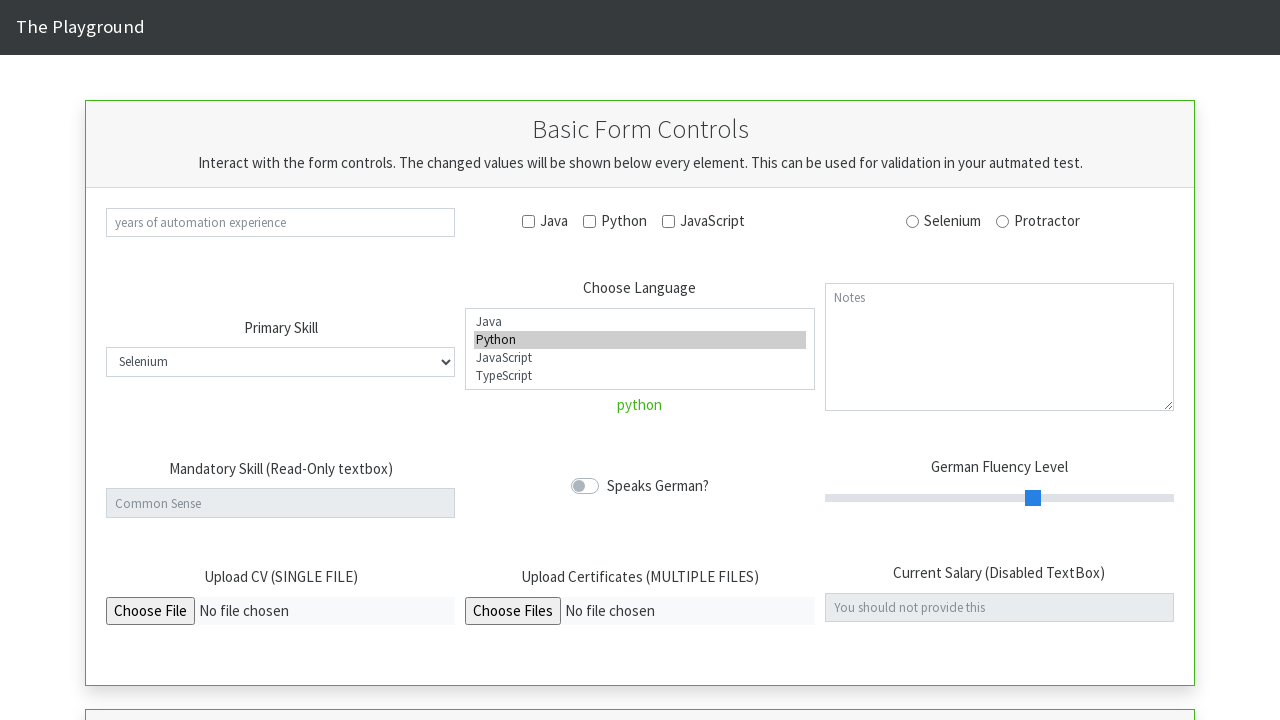

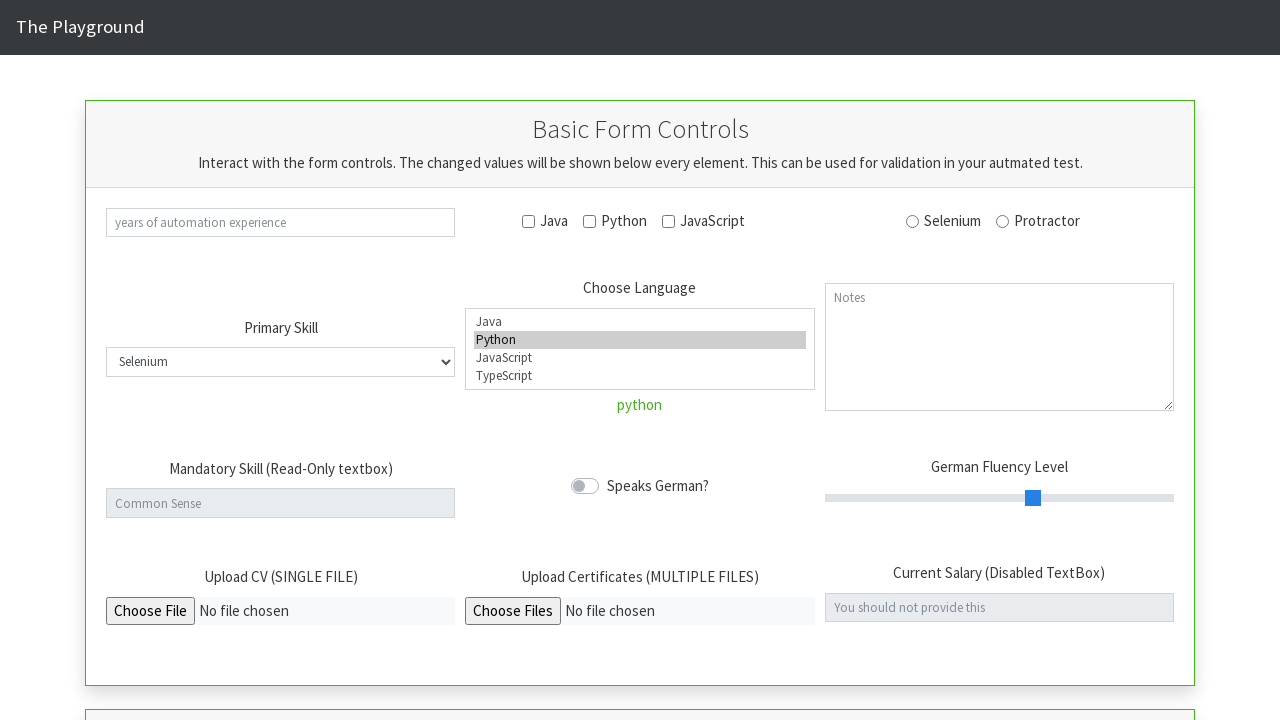